Tests the Knowledge Center menu hover functionality by hovering over the Knowledge Center button and verifying the "Events" submenu item appears

Starting URL: https://daviktapes.com/

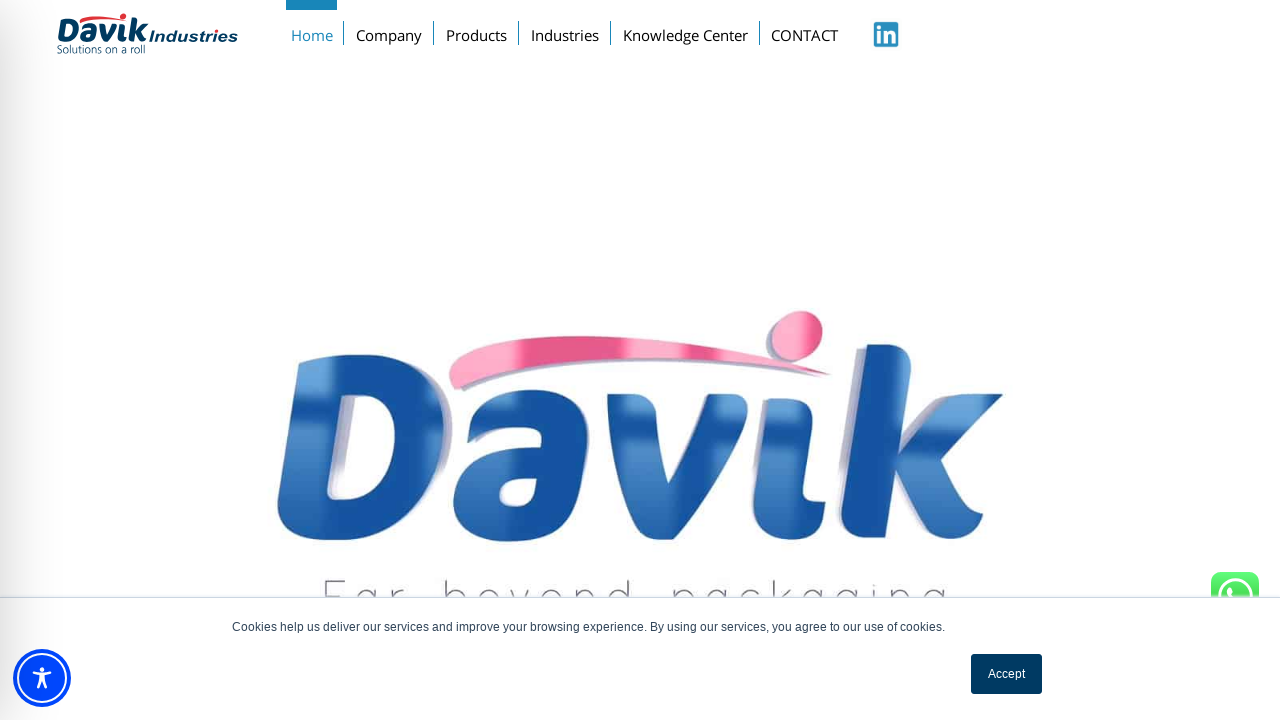

Hovered over Knowledge Center menu button at (685, 31) on xpath=//a[text()='Knowledge Center']
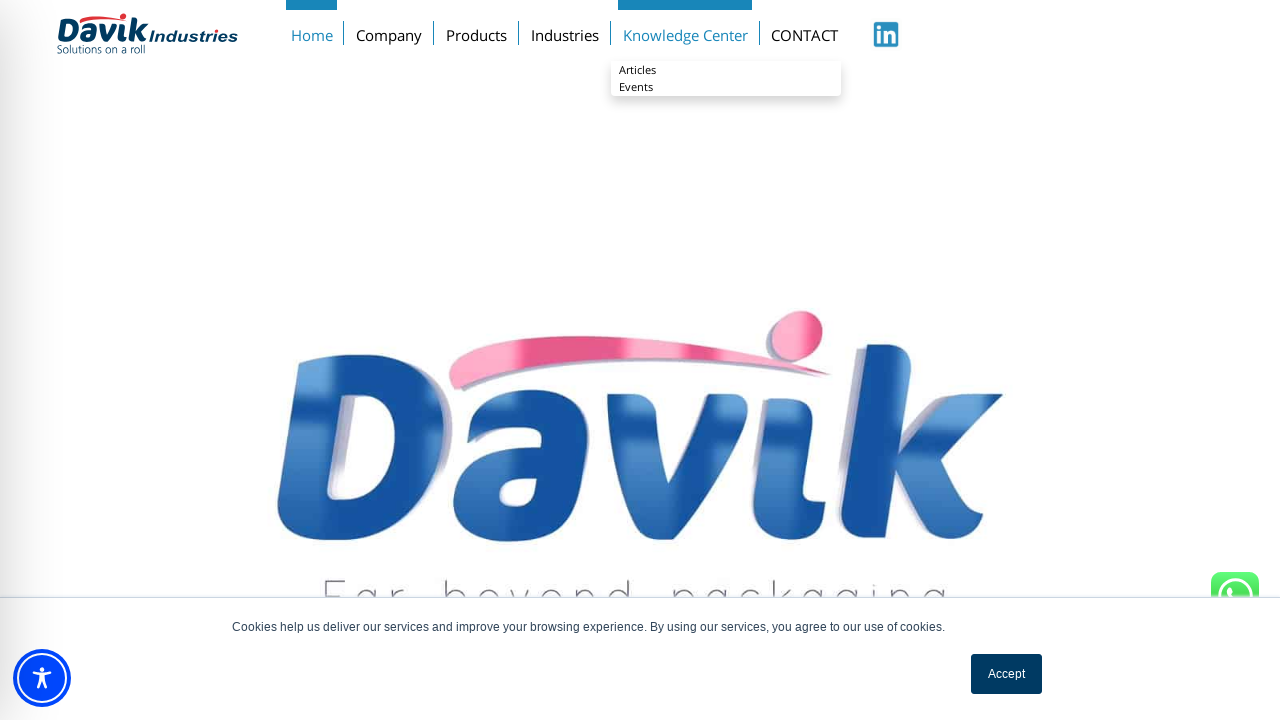

Events submenu item appeared and is visible
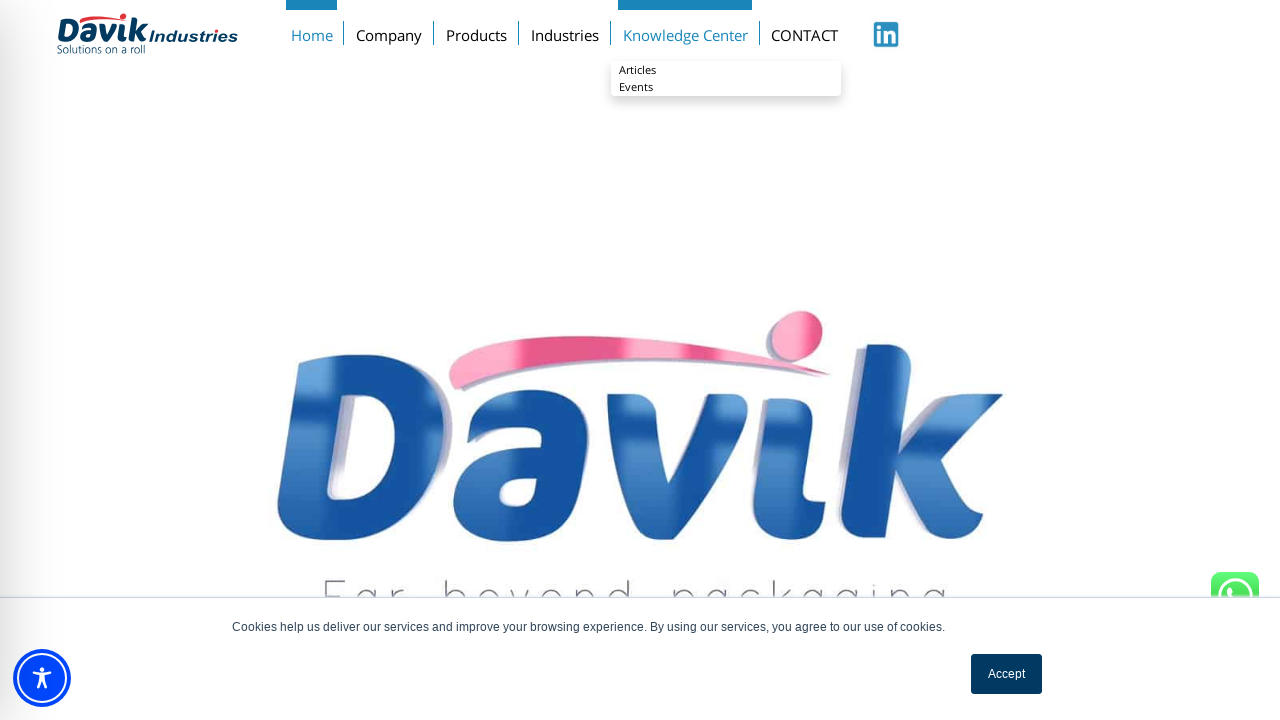

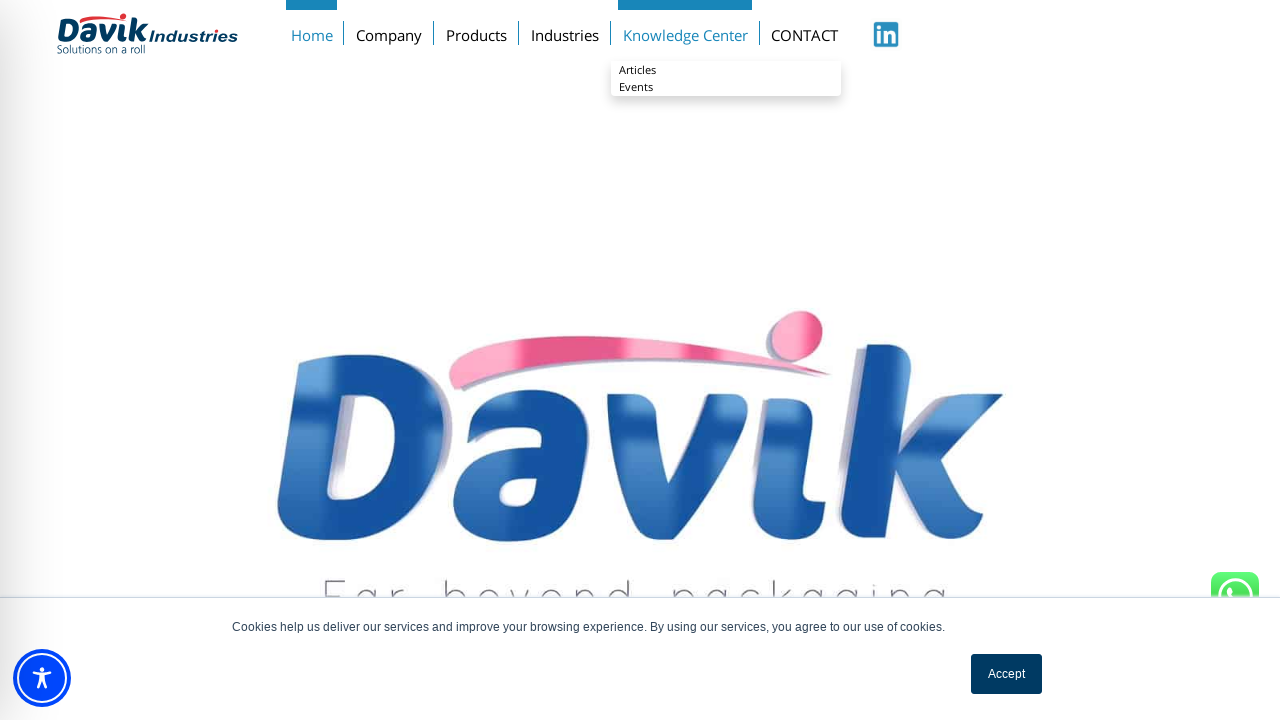